Tests JavaScript prompt alert functionality by clicking a button to trigger a prompt, entering text, accepting it, and verifying the output

Starting URL: https://www.hyrtutorials.com/p/alertsdemo.html

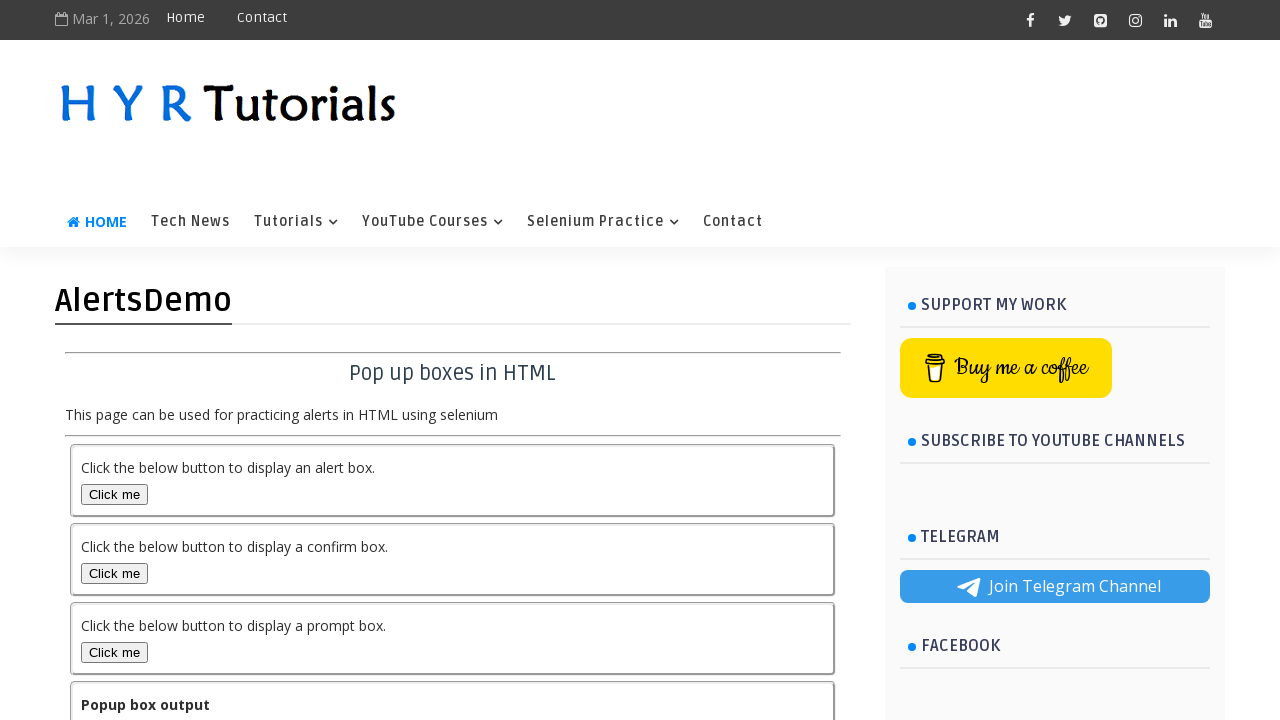

Clicked prompt box button to trigger the alert at (114, 652) on #promptBox
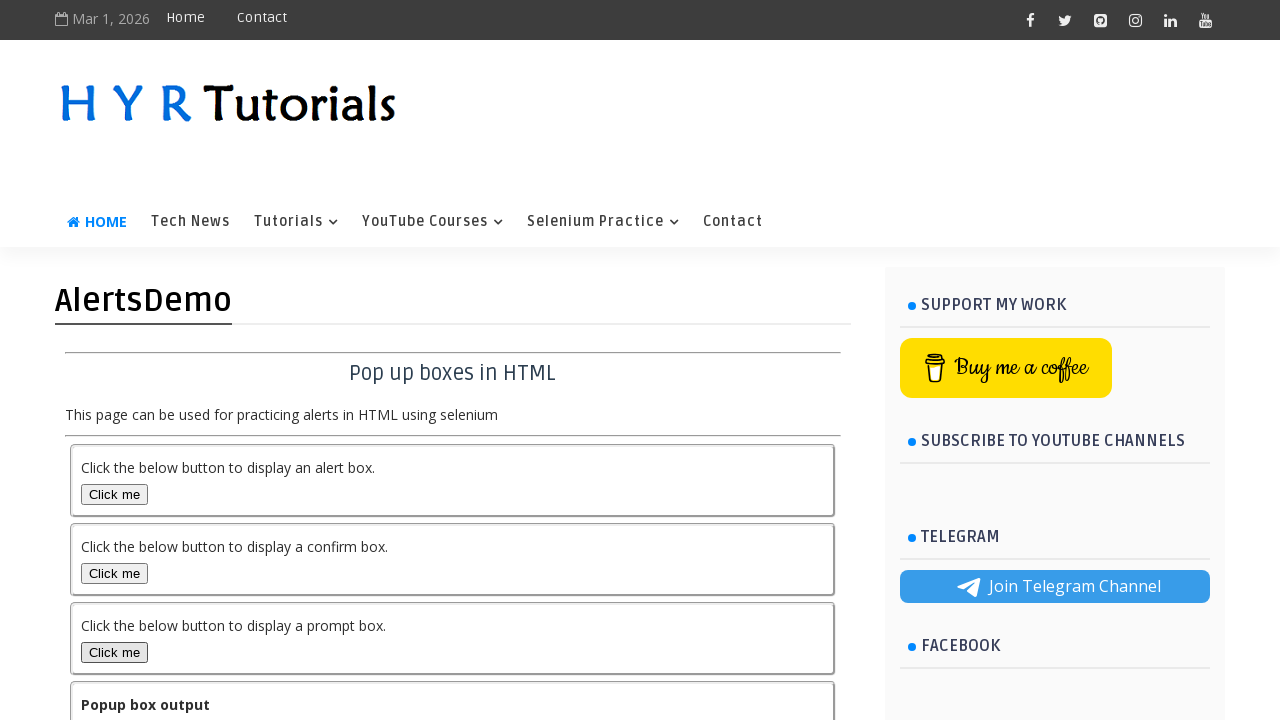

Registered dialog handler to accept prompt with 'TestUser'
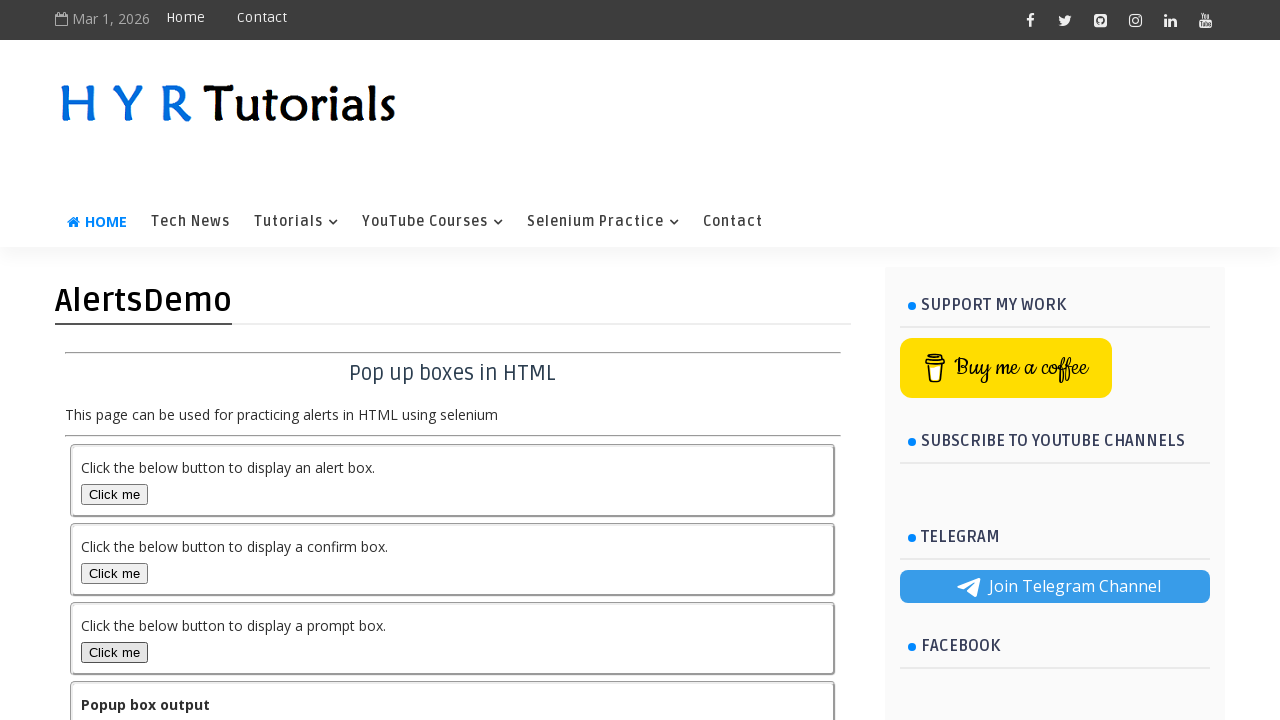

Re-registered dialog handler for prompt
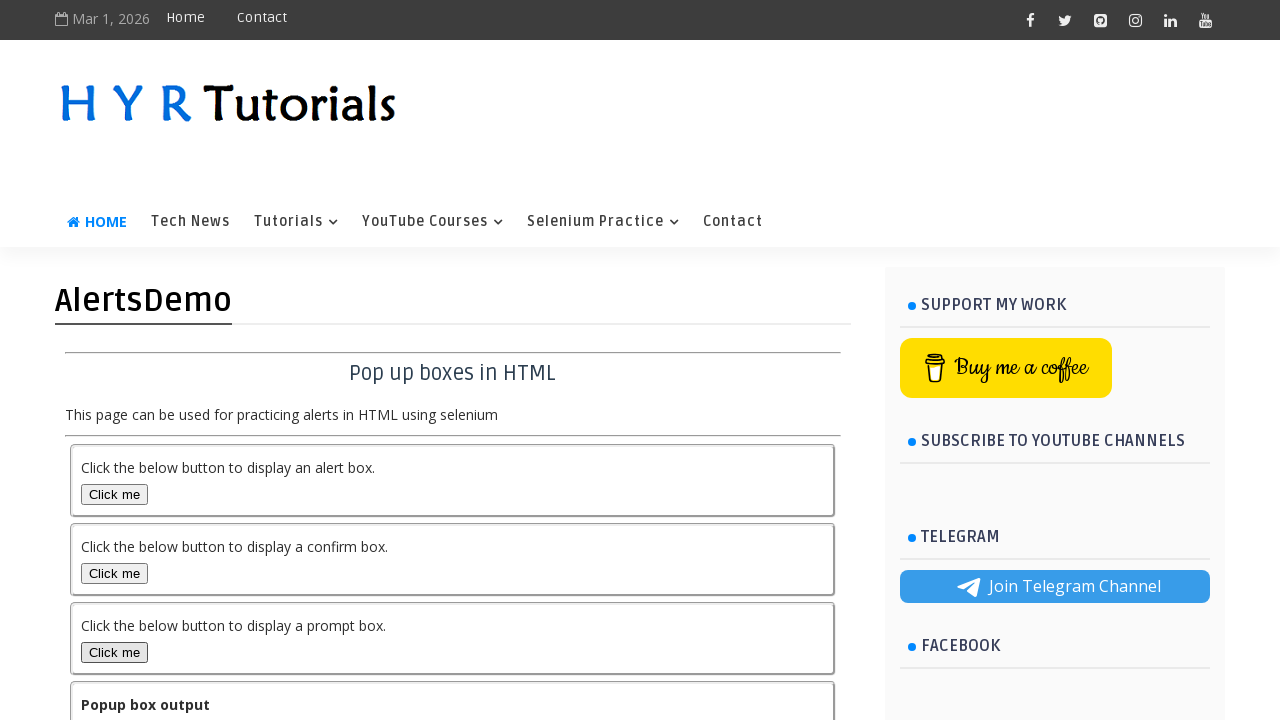

Clicked prompt box button again to trigger dialog at (114, 652) on #promptBox
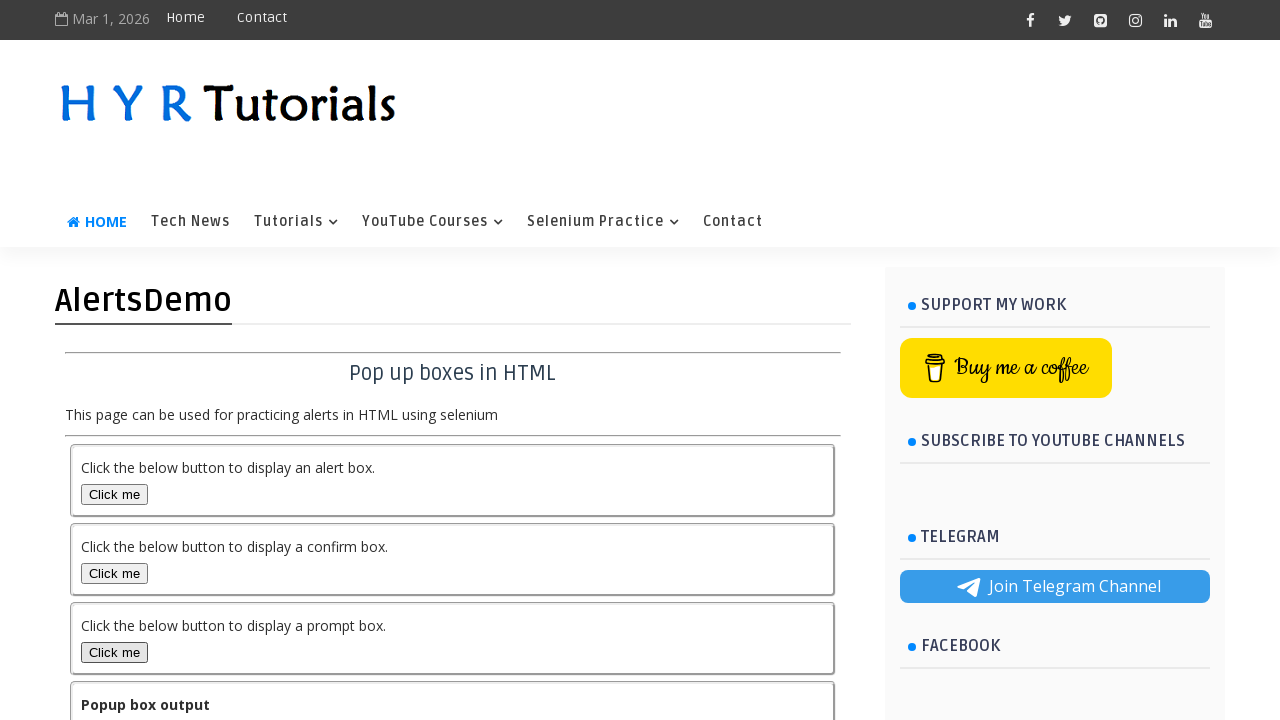

Waited for and verified output is displayed
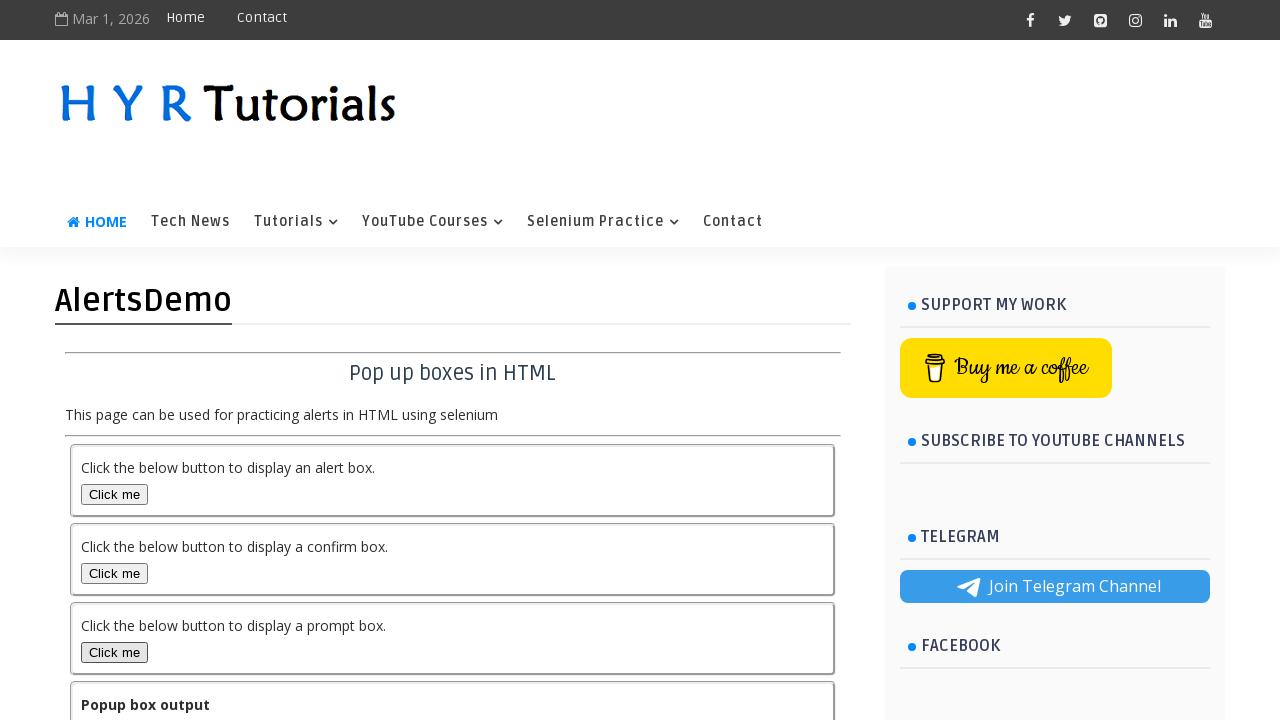

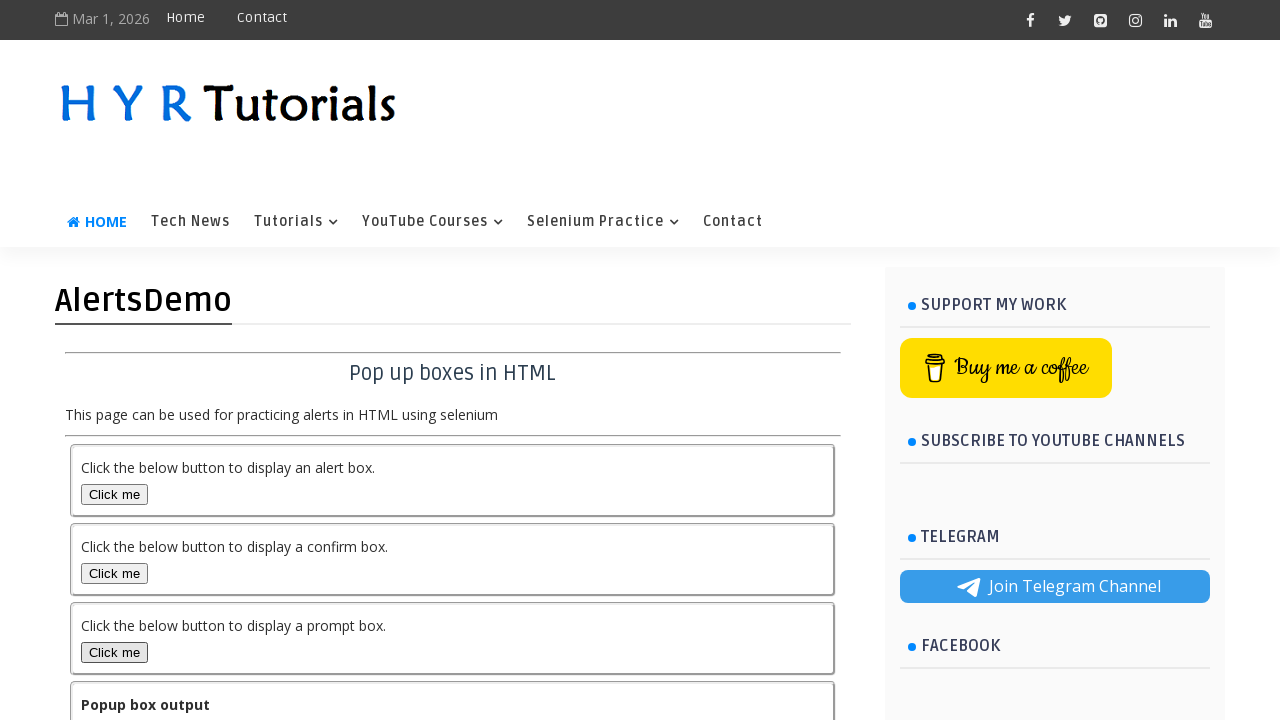